Navigates to the Vizitor signup page and retrieves the validation message from the admin name input field

Starting URL: https://www.vizitorapp.com/signup/

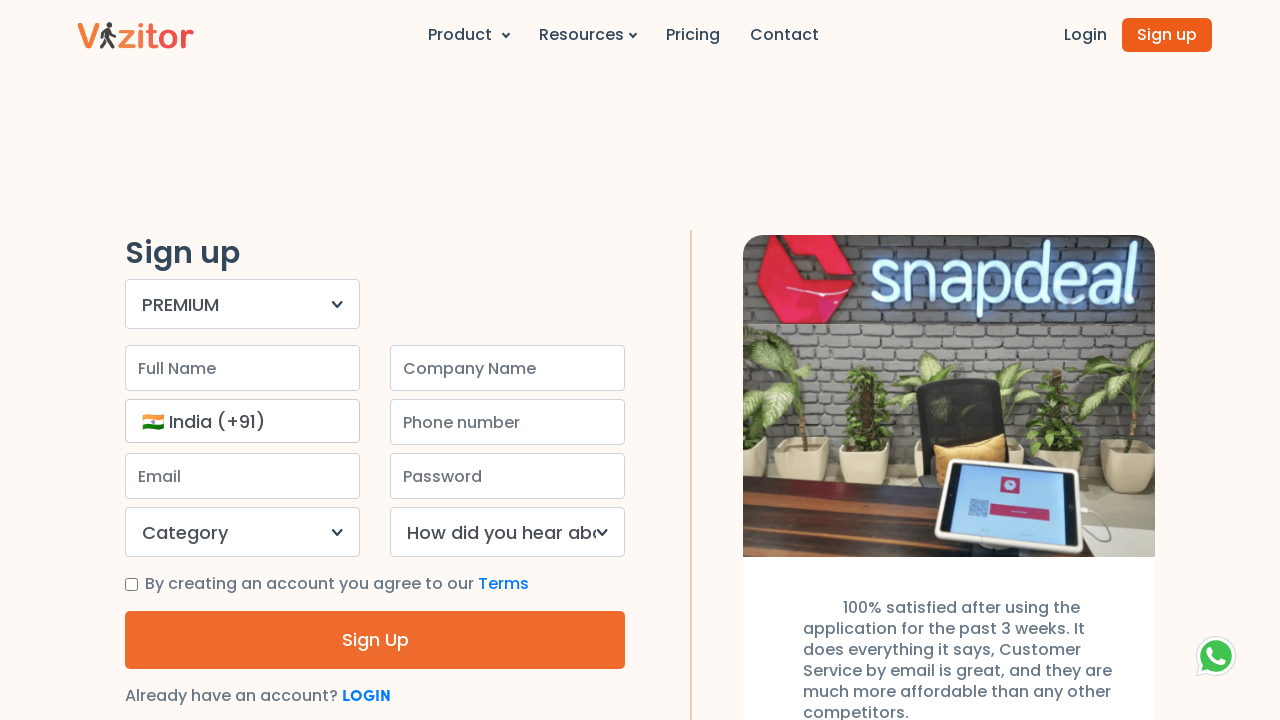

Waited for admin name input field to be visible
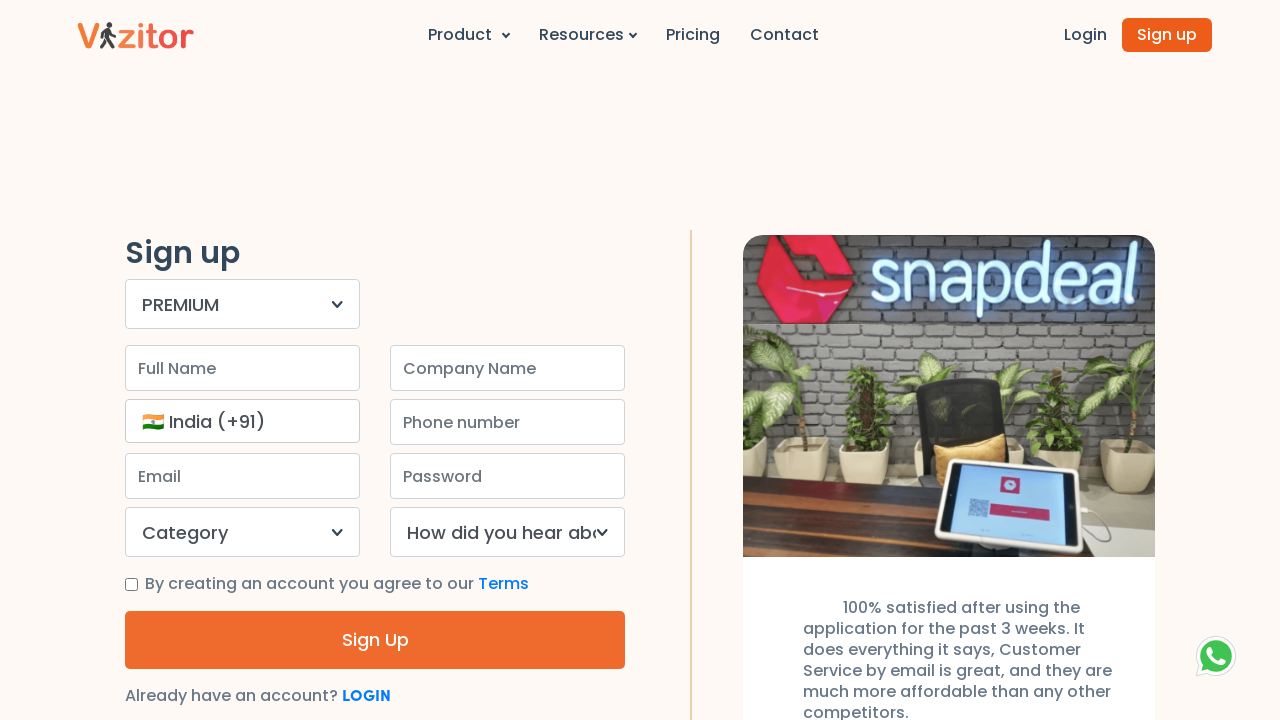

Located the admin name input field
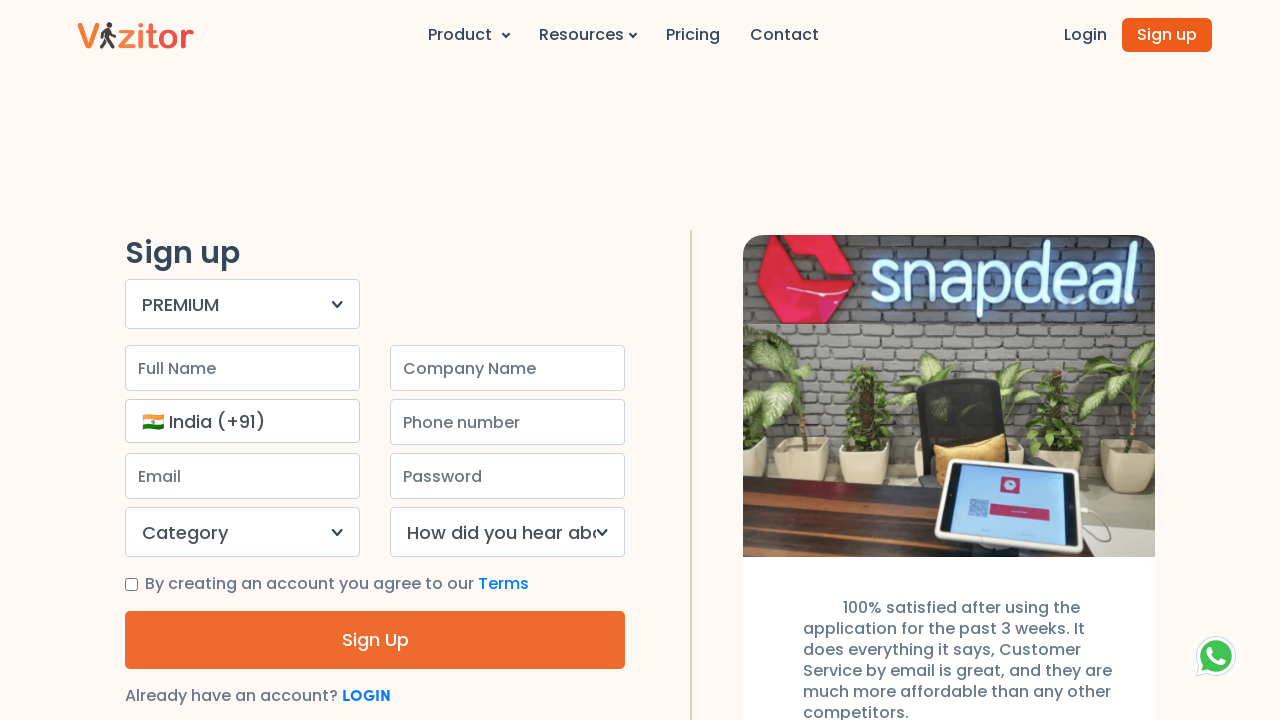

Retrieved validation message from admin name field
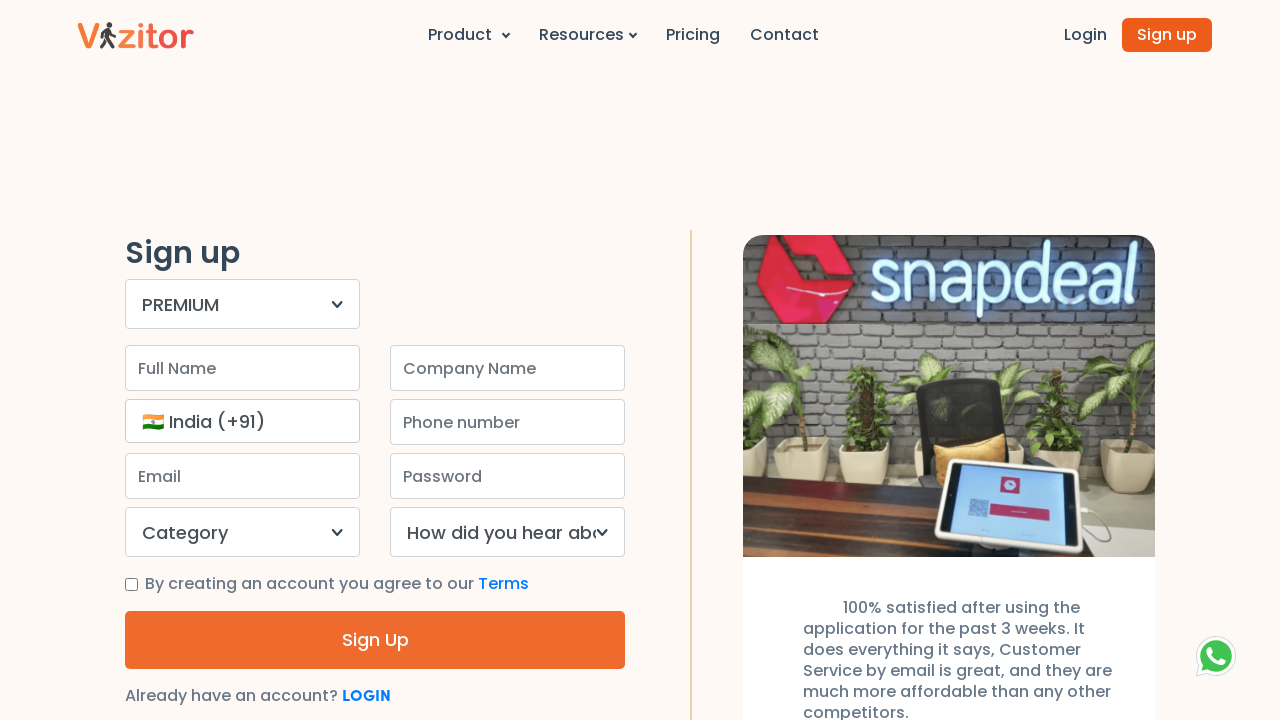

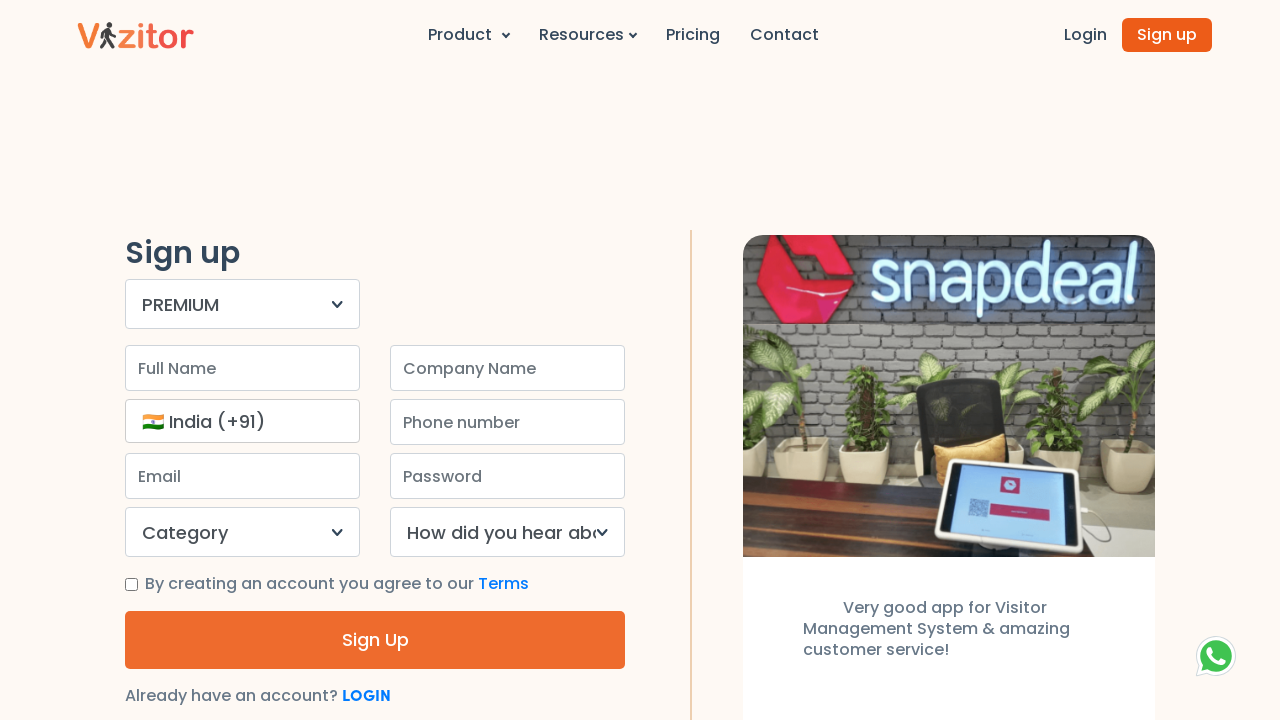